Tests dropdown selection functionality by selecting options using different methods (by visible text and by value)

Starting URL: https://the-internet.herokuapp.com/dropdown

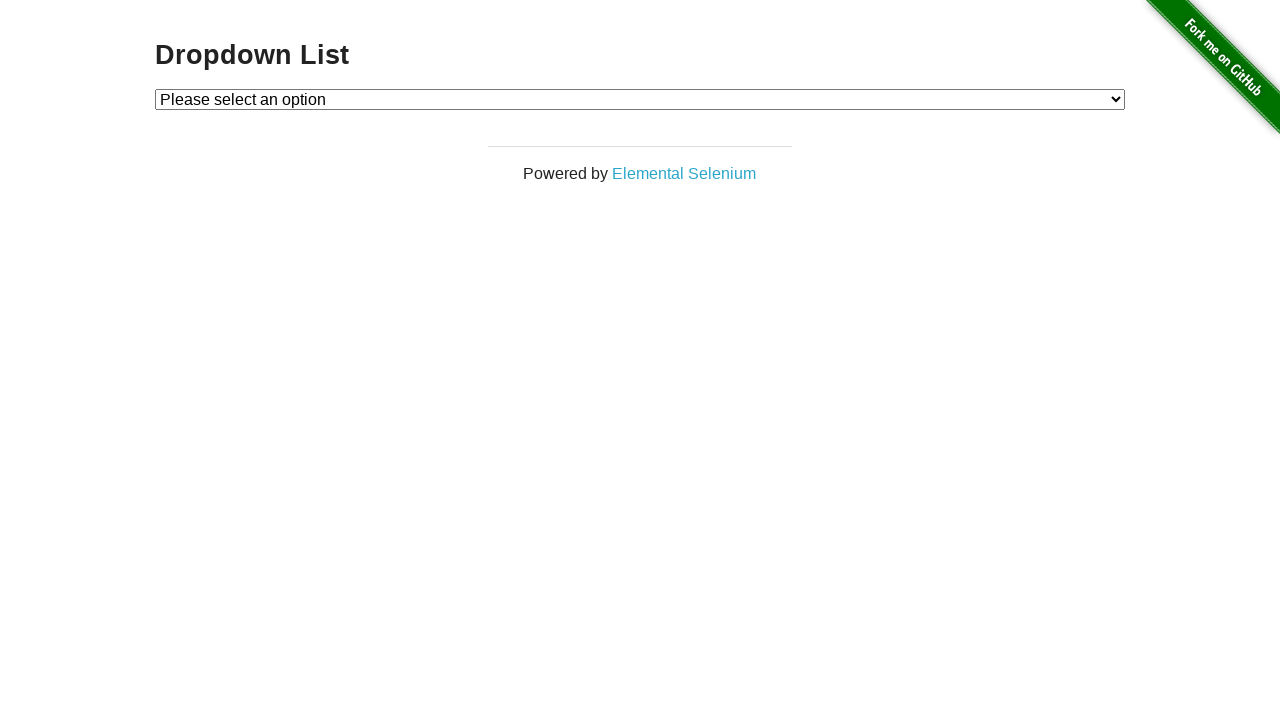

Selected 'Option 1' from dropdown by visible text on #dropdown
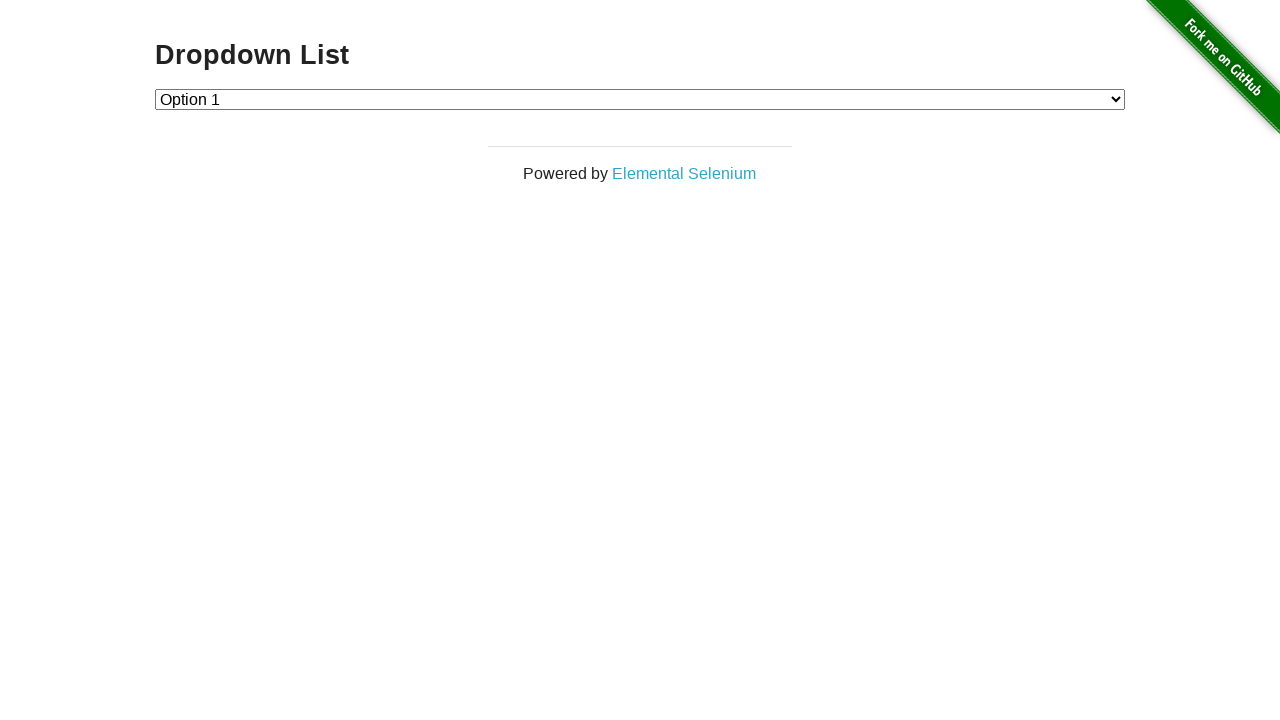

Selected option with value '2' from dropdown on #dropdown
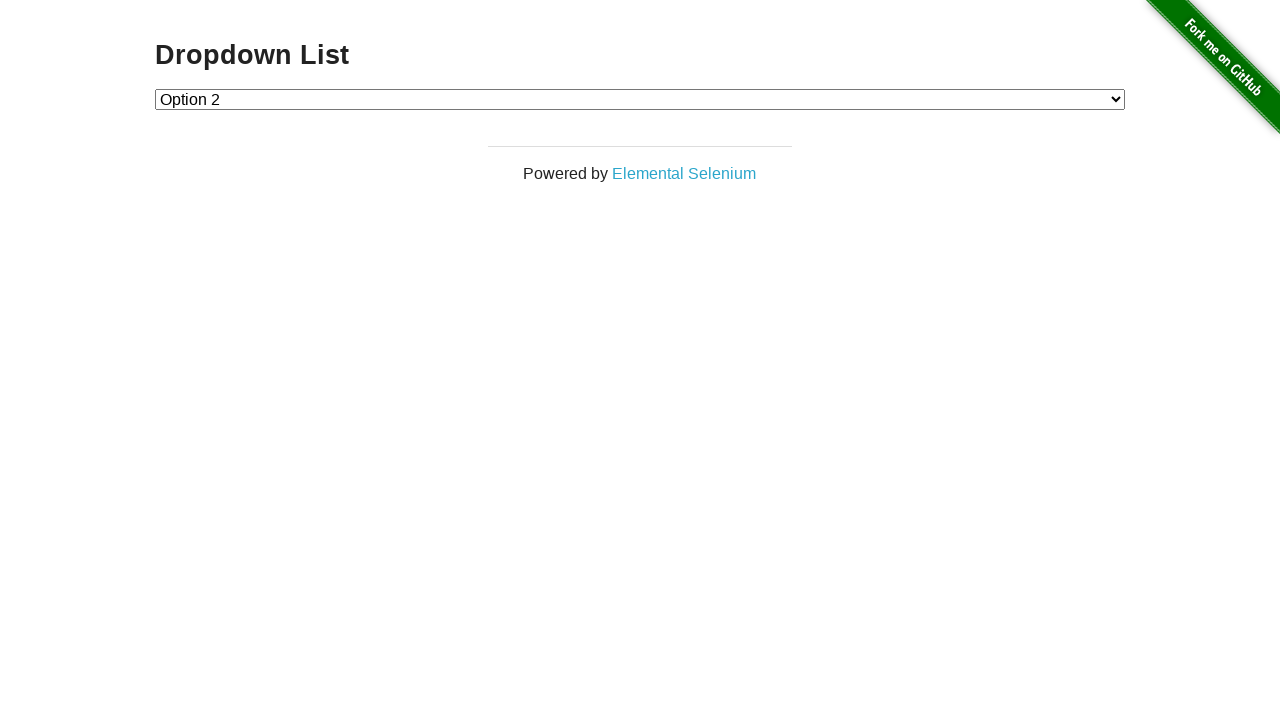

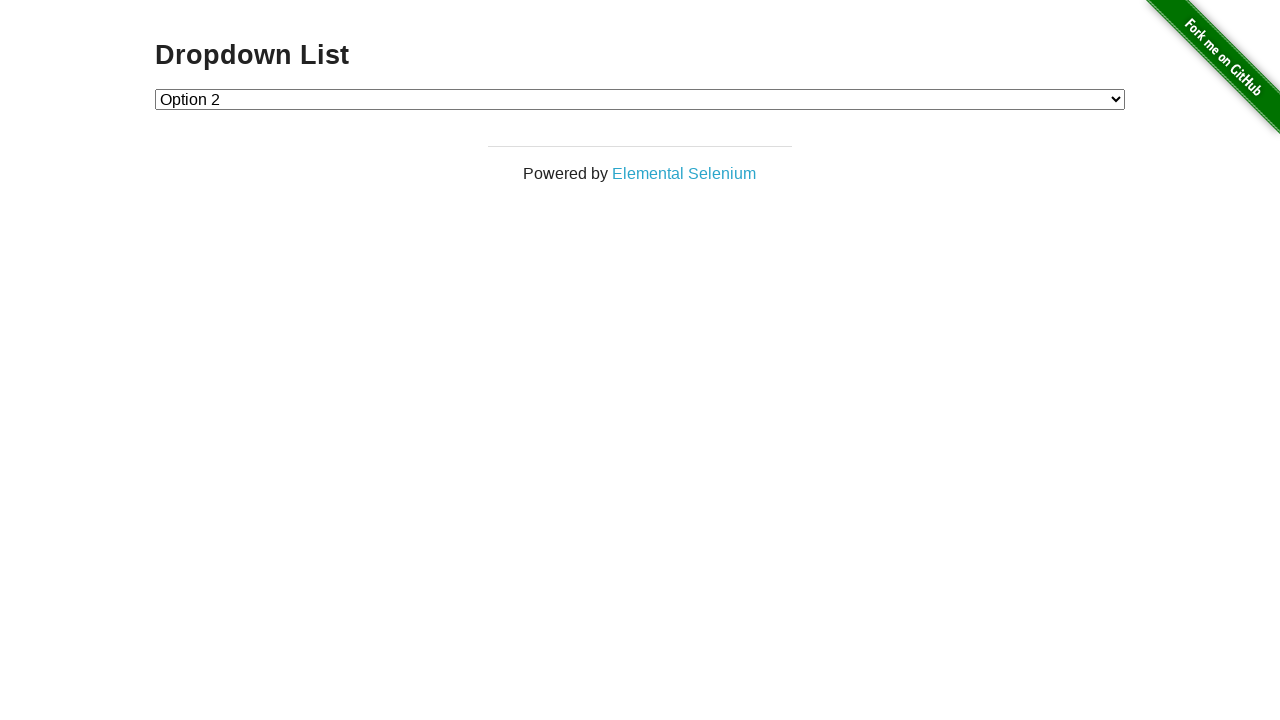